Tests the search functionality on SeleniumBase documentation by typing a different search query, clicking on the search result, and verifying the page title and content contain the search term.

Starting URL: https://seleniumbase.github.io/help_docs/install/

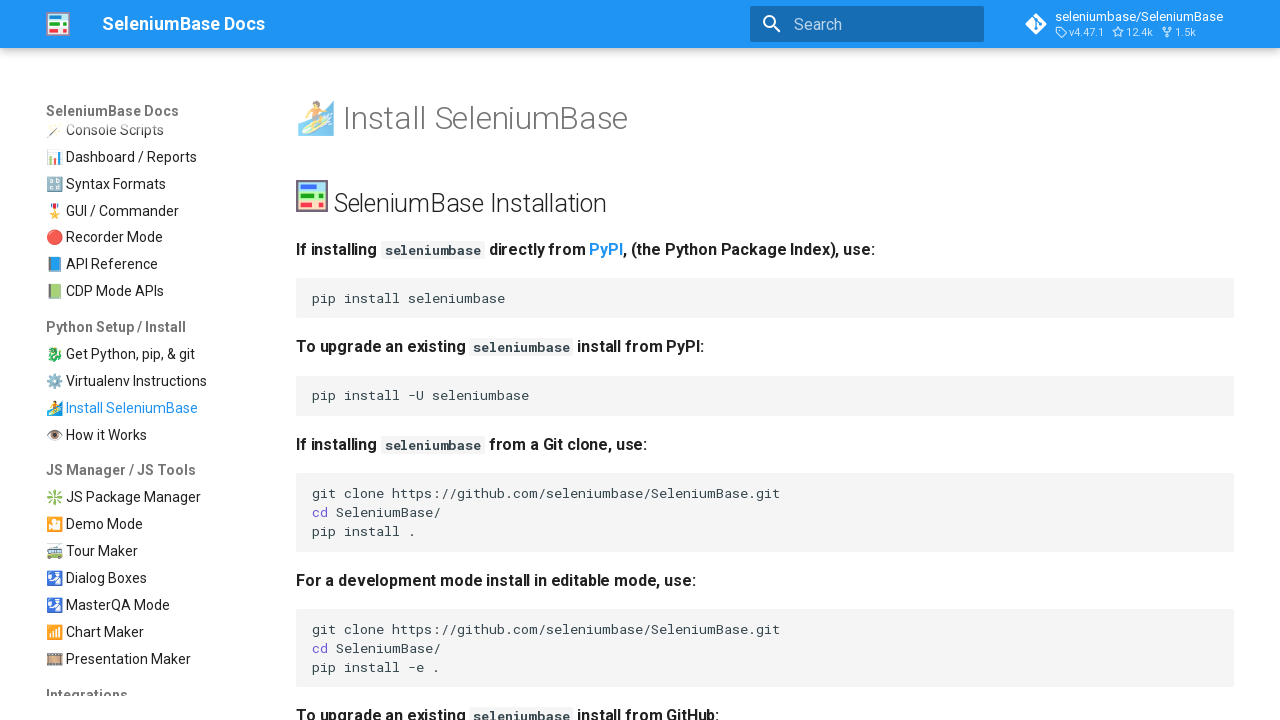

Filled search field with 'Console Scripts' on input[aria-label="Search"]
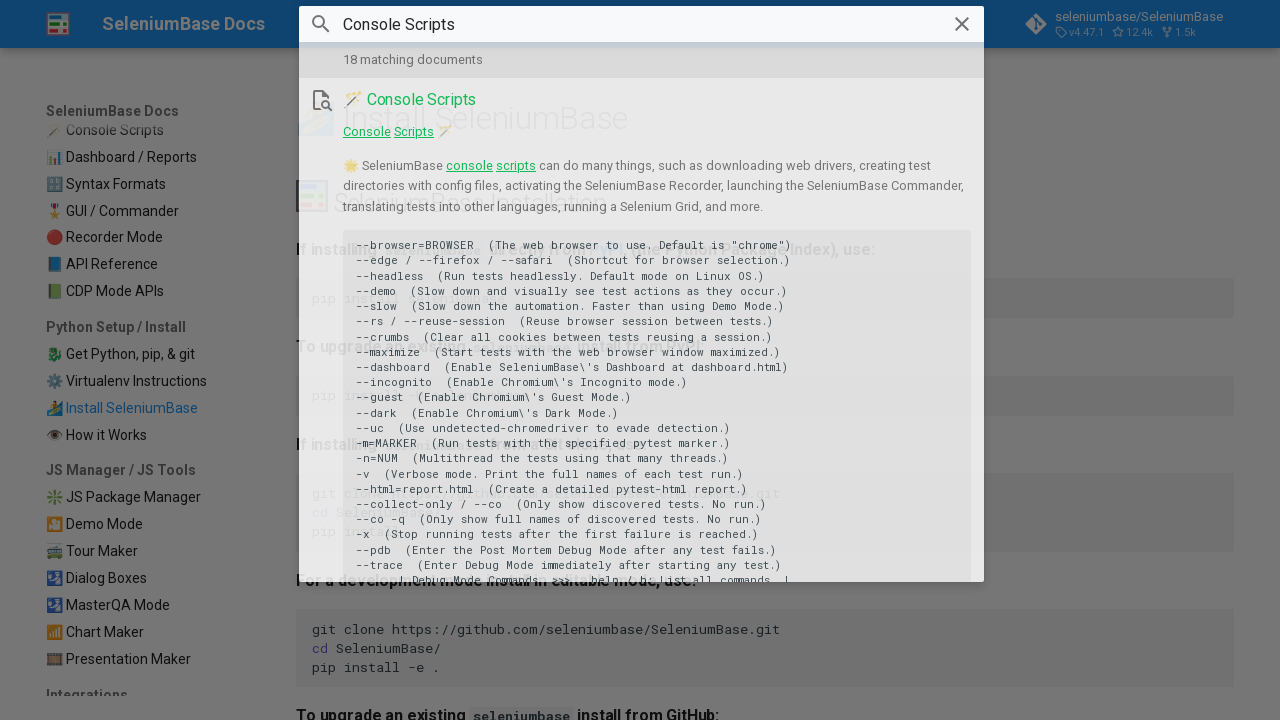

Clicked on the search result in navigation at (392, 100) on nav h1 mark
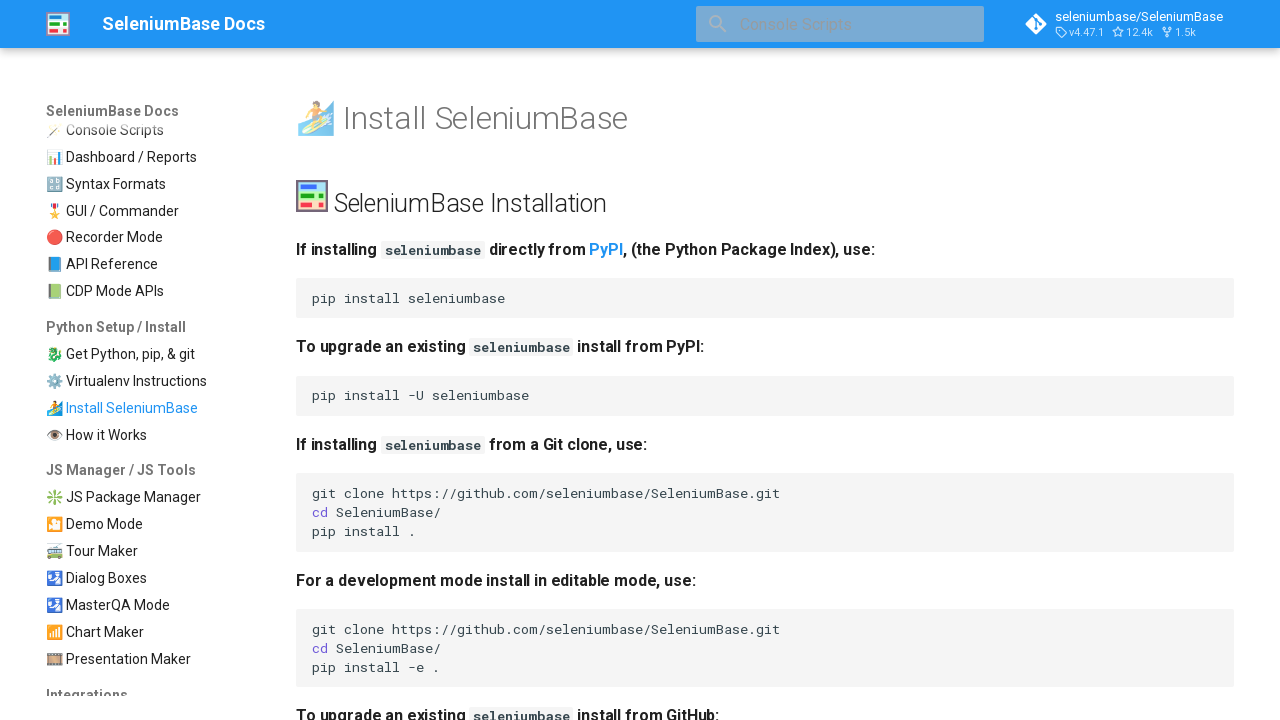

Verified page title contains 'Console Scripts'
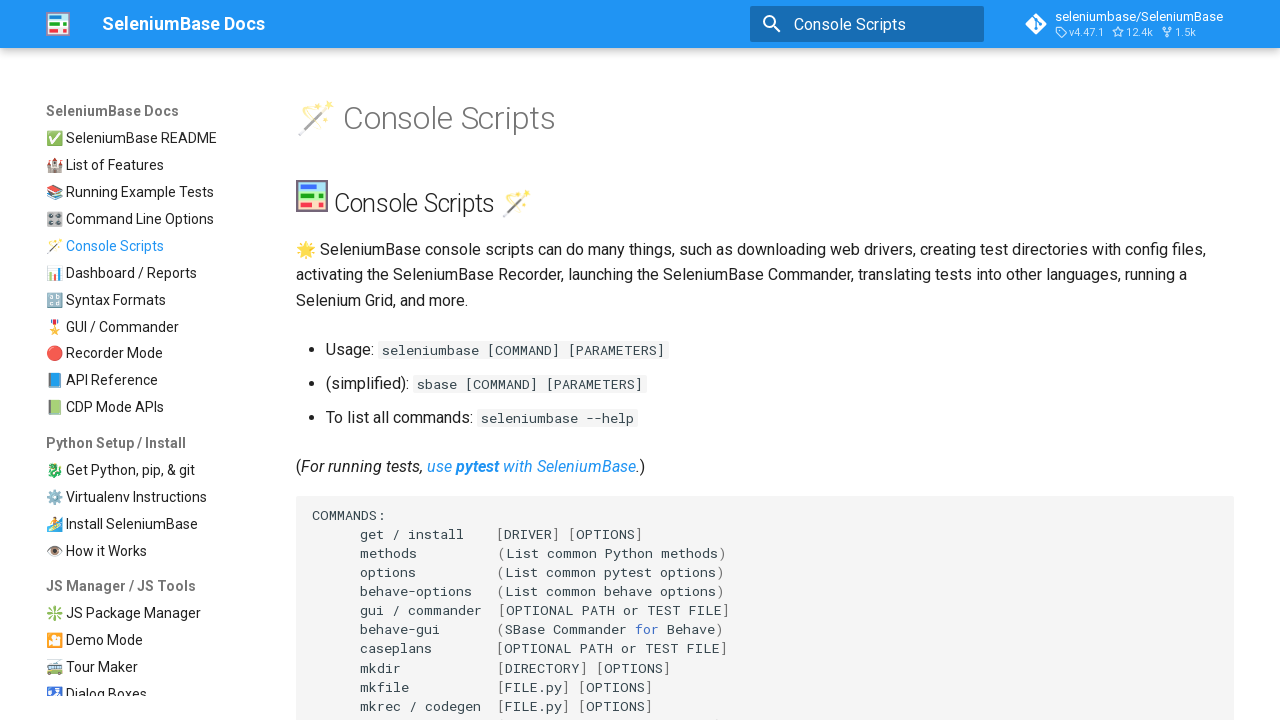

Content area with md-content class loaded
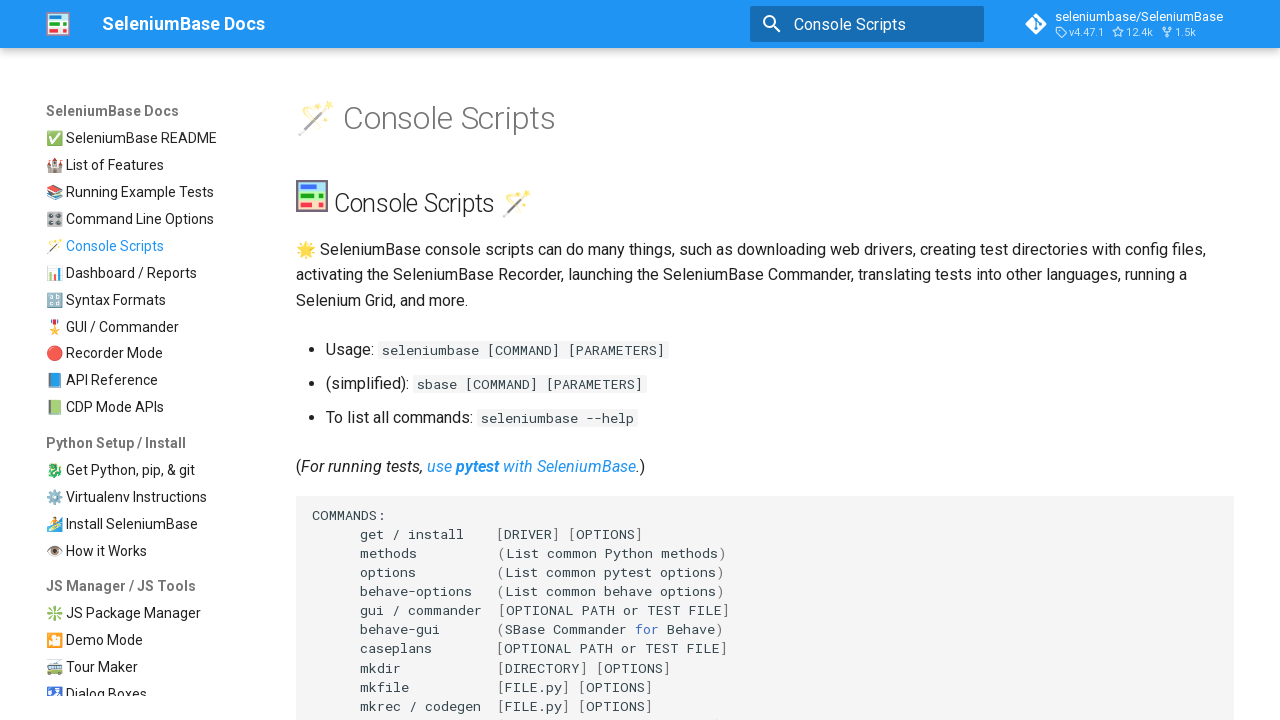

Verified content area contains 'Console Scripts'
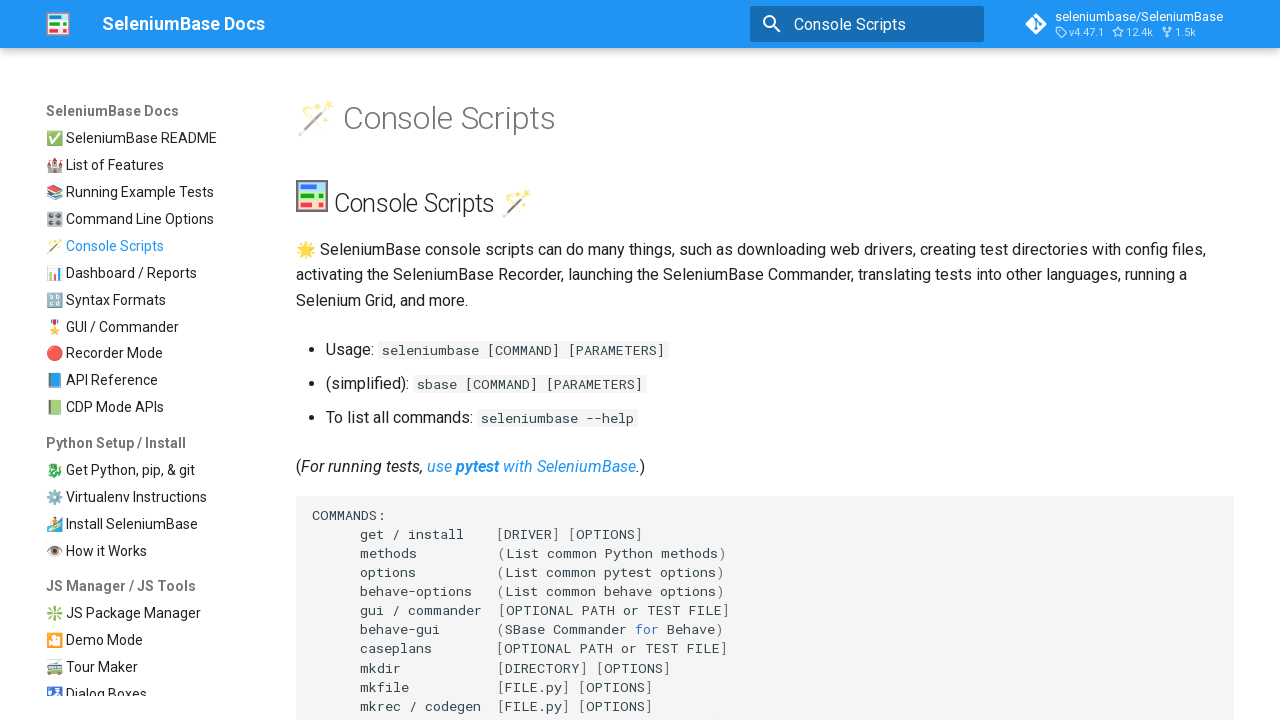

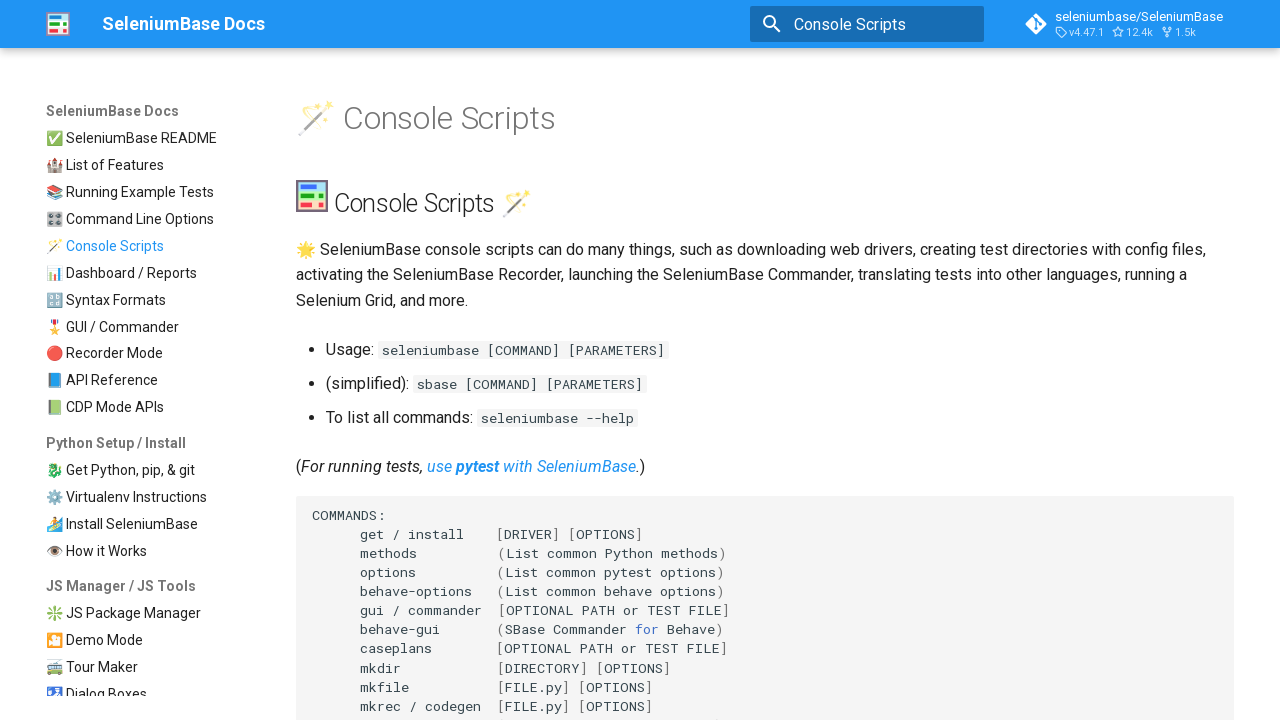